Tests dropdown functionality by navigating to dropdown page, clicking the dropdown, and verifying options

Starting URL: https://the-internet.herokuapp.com/

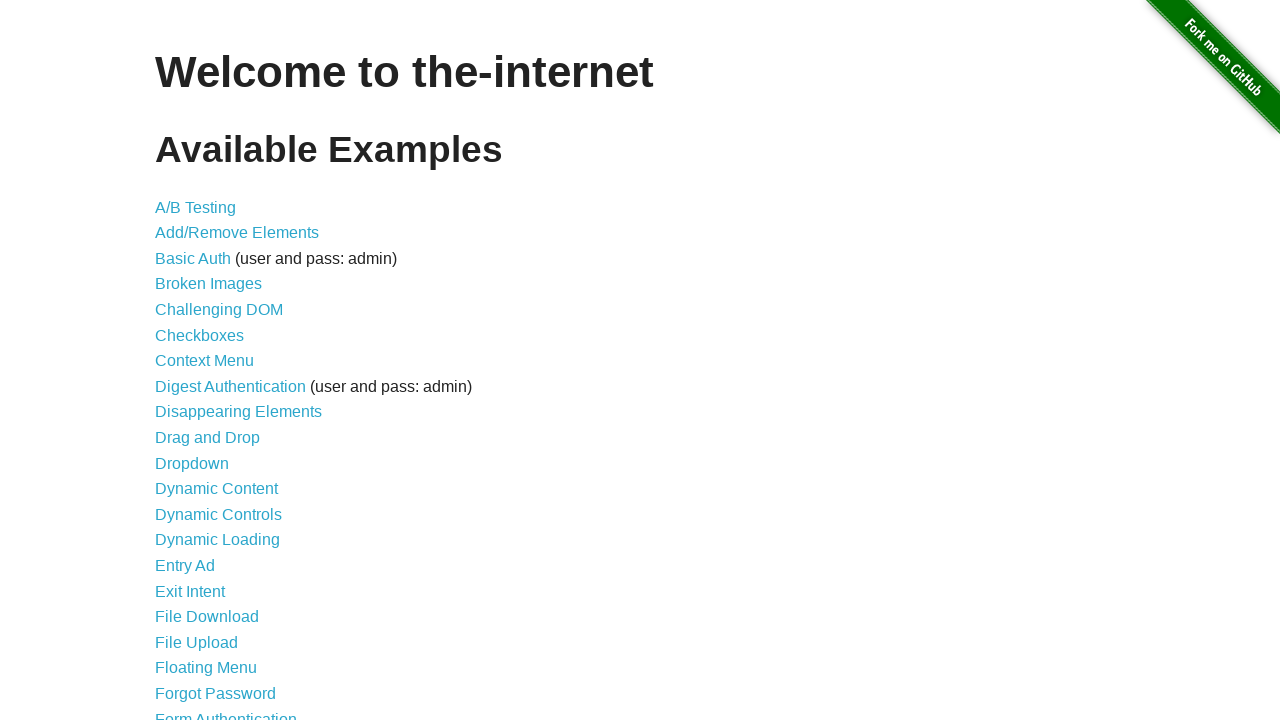

Clicked on Dropdown link to navigate to dropdown page at (192, 463) on a[href='/dropdown']
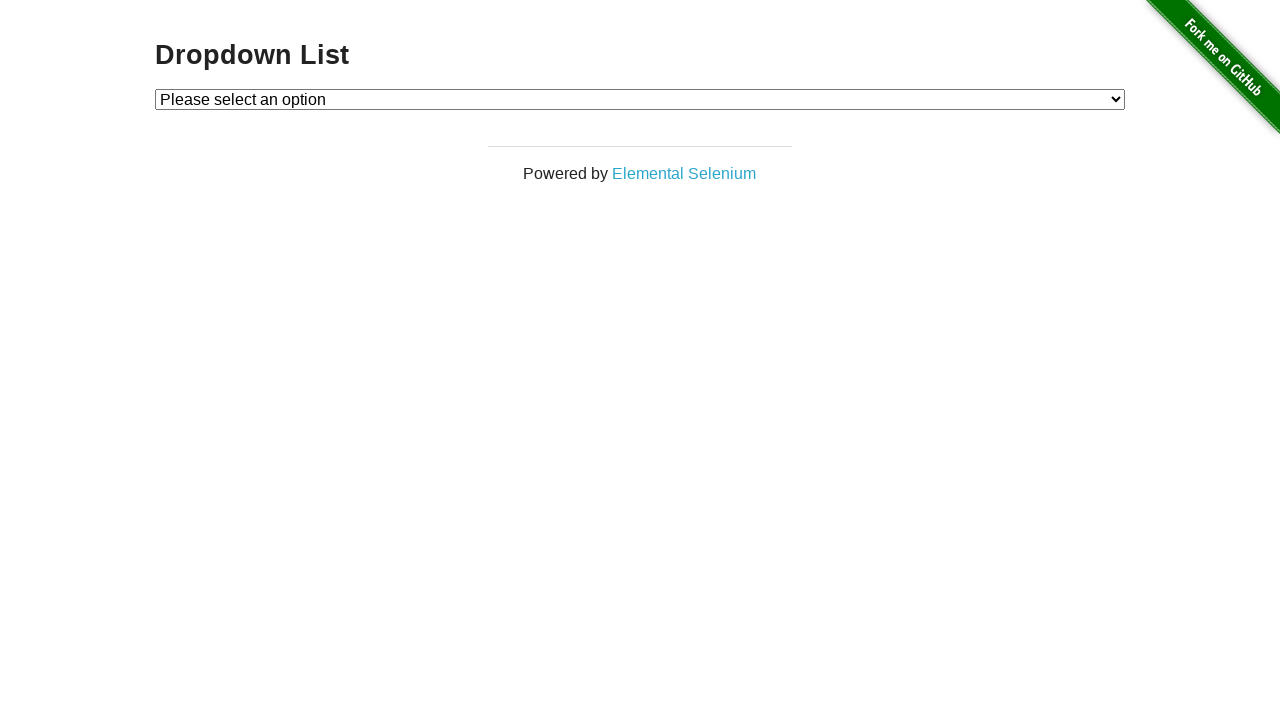

Clicked on dropdown to open options at (640, 99) on #dropdown
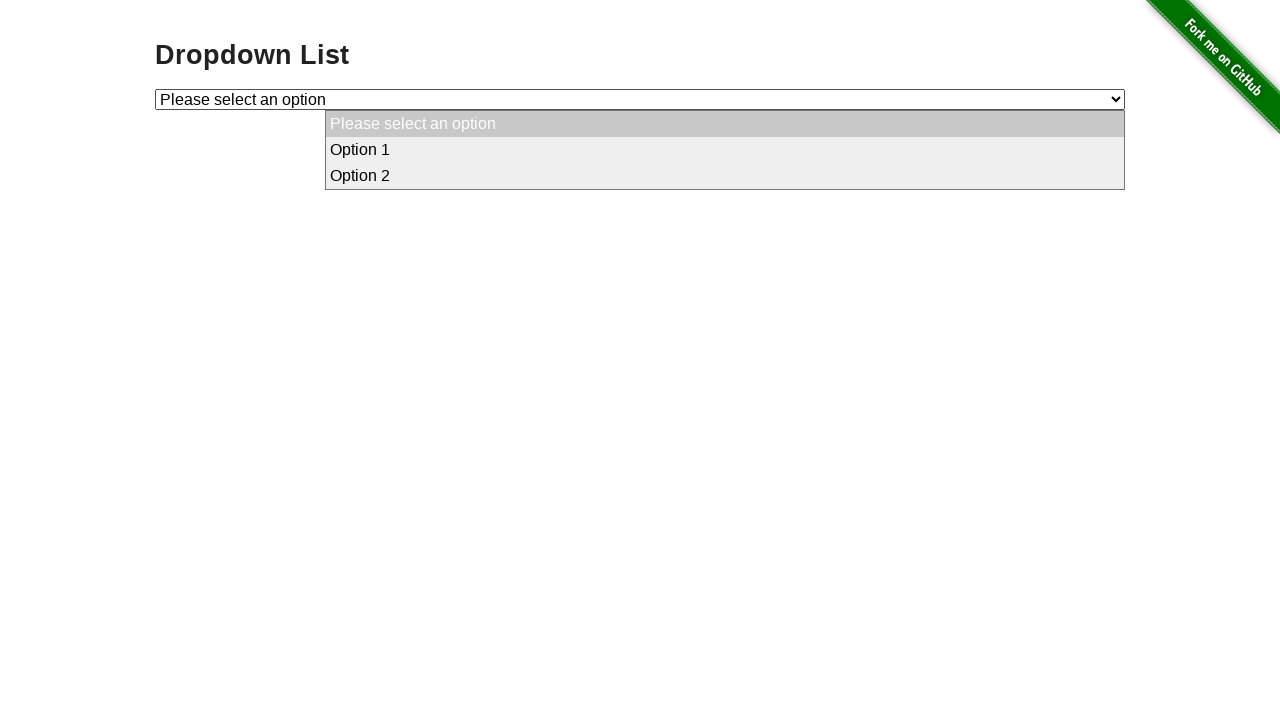

Retrieved text from first dropdown option
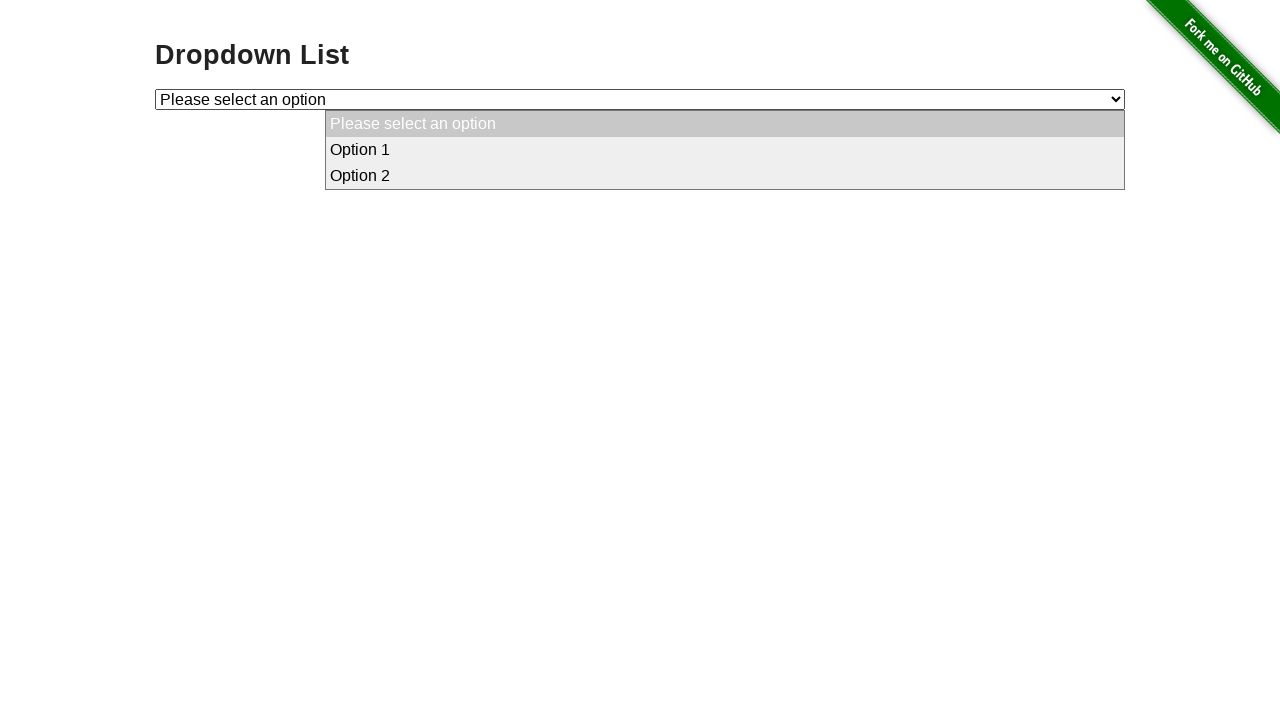

Retrieved text from second dropdown option
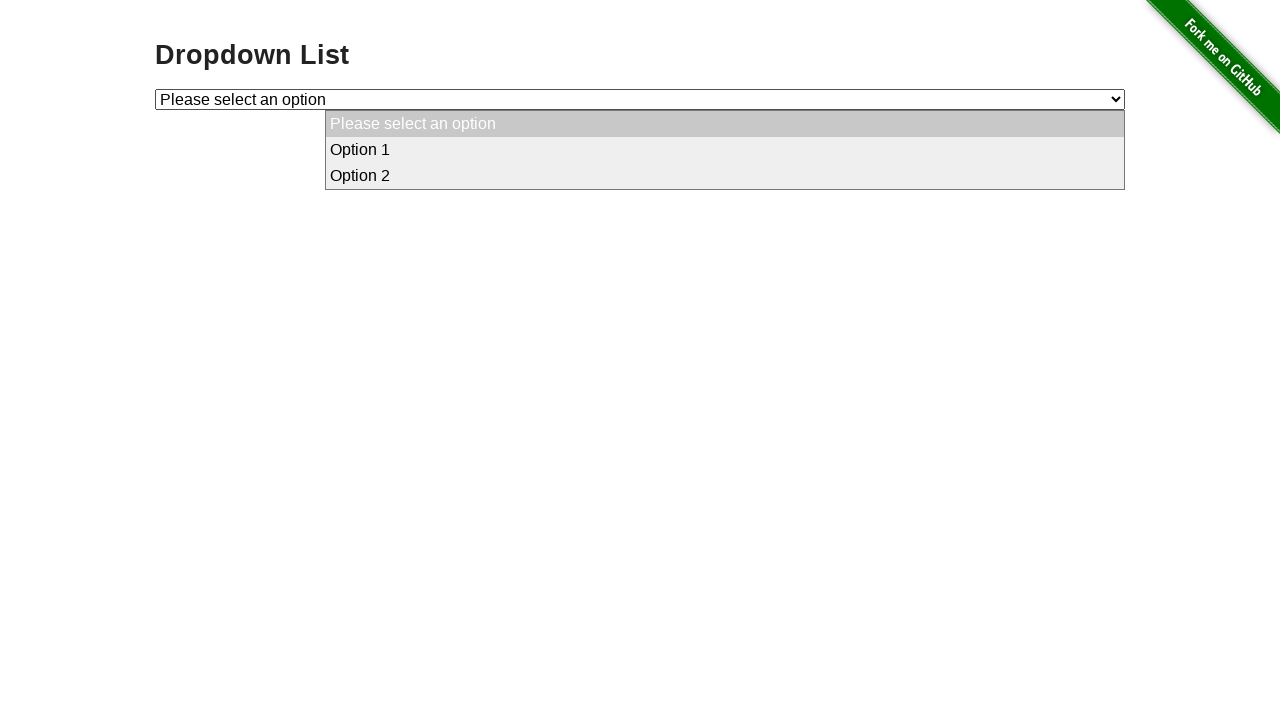

Verified first option text equals 'Option 1'
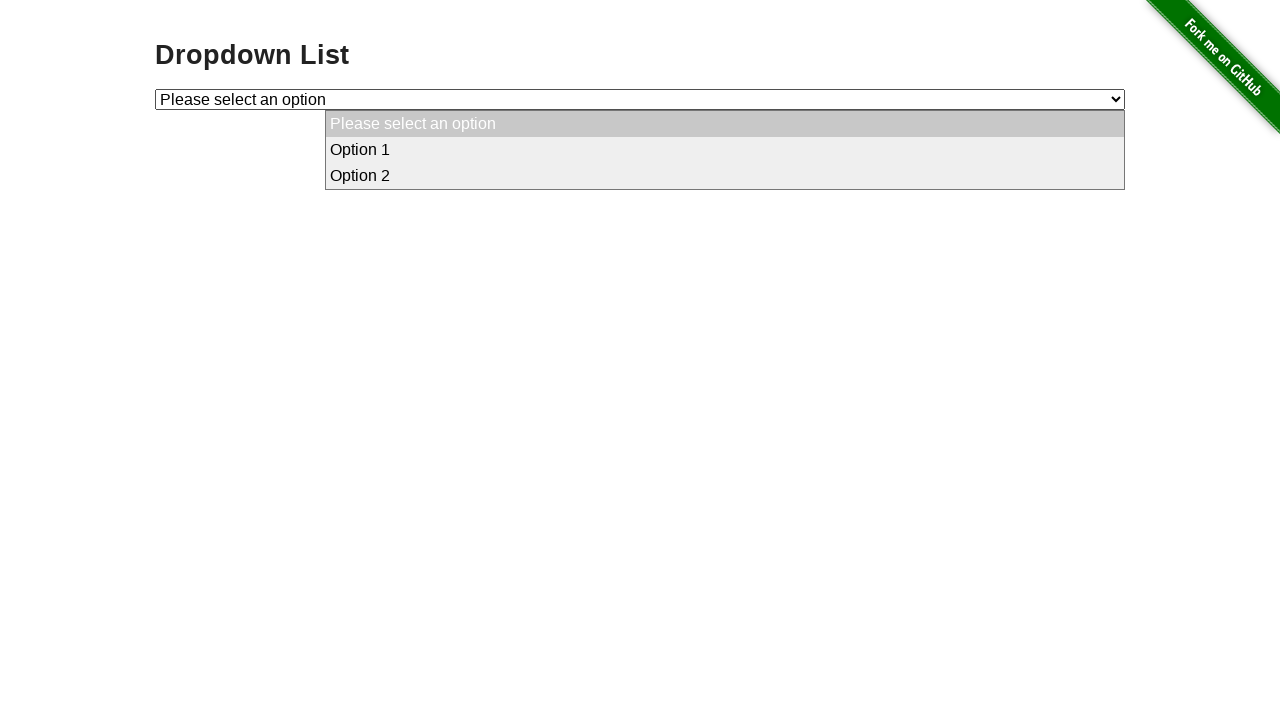

Verified second option text equals 'Option 2'
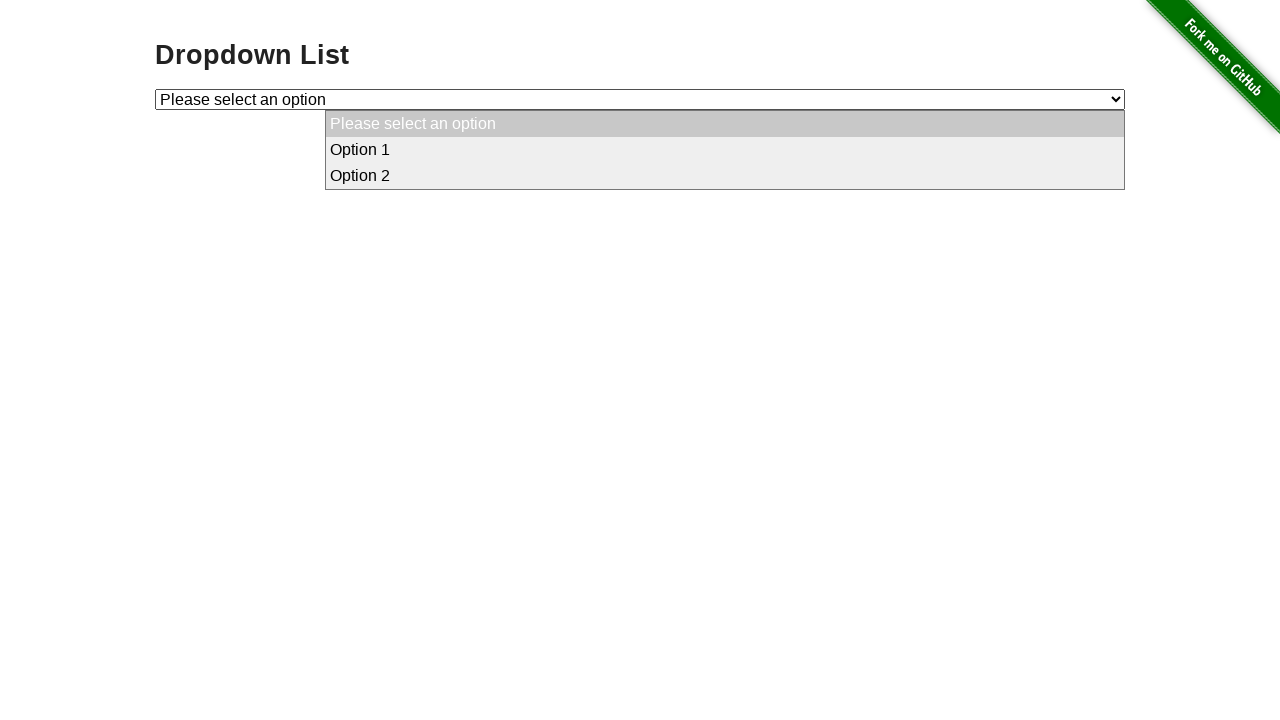

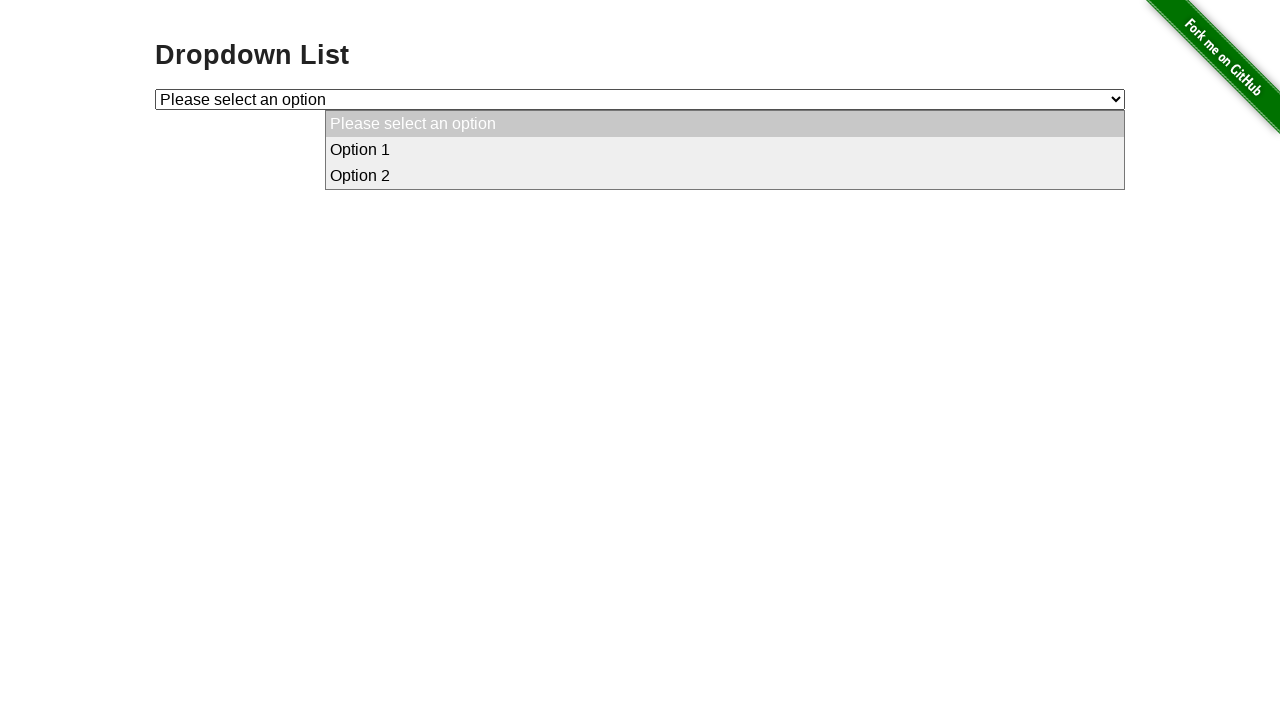